Tests the TodoMVC application by adding a new todo item, marking it as complete, and then deleting it to verify the full CRUD workflow.

Starting URL: https://demo.playwright.dev/todomvc

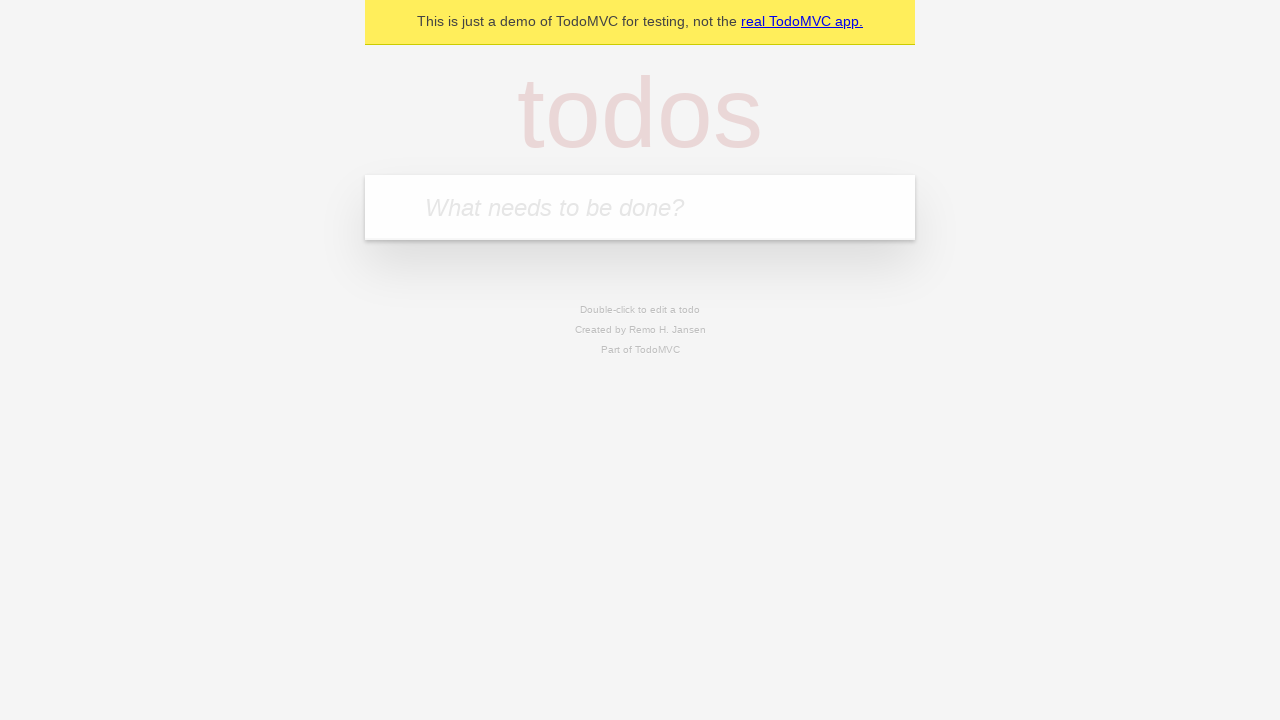

Filled todo input field with 'Buy groceries' on internal:attr=[placeholder="What needs to be done?"i]
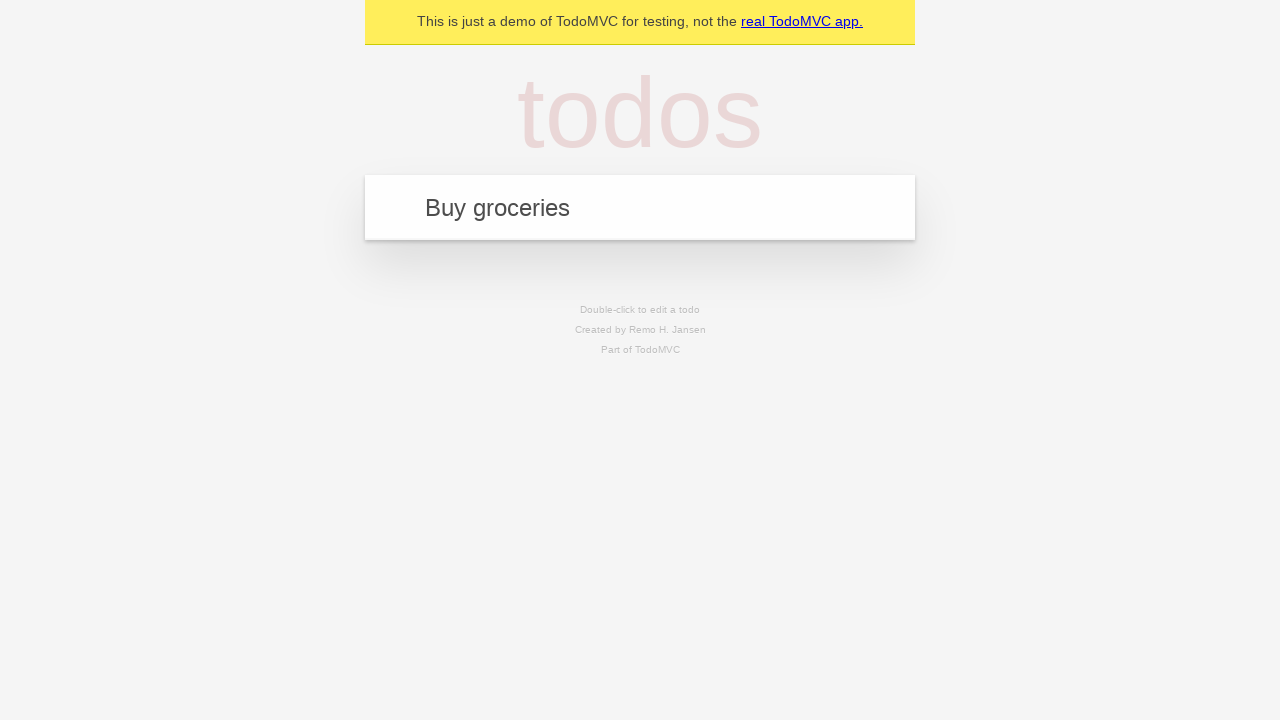

Pressed Enter to add the todo item on internal:attr=[placeholder="What needs to be done?"i]
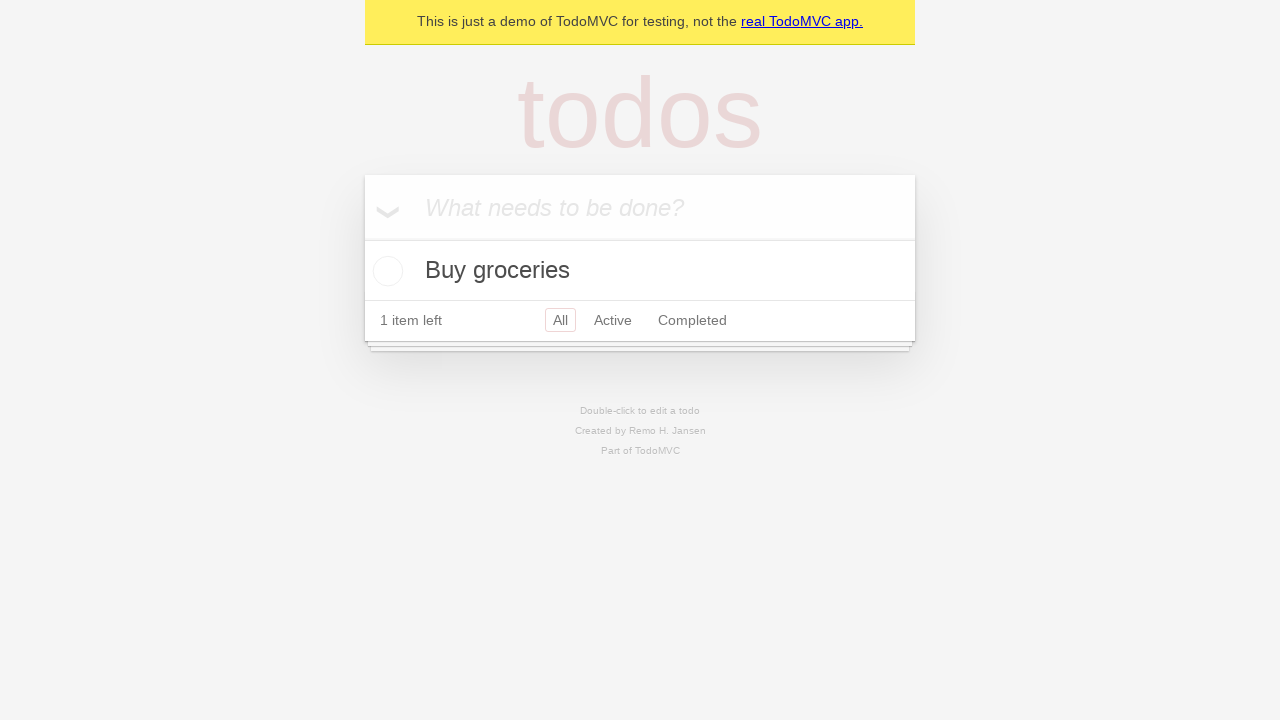

Todo item appeared in the list
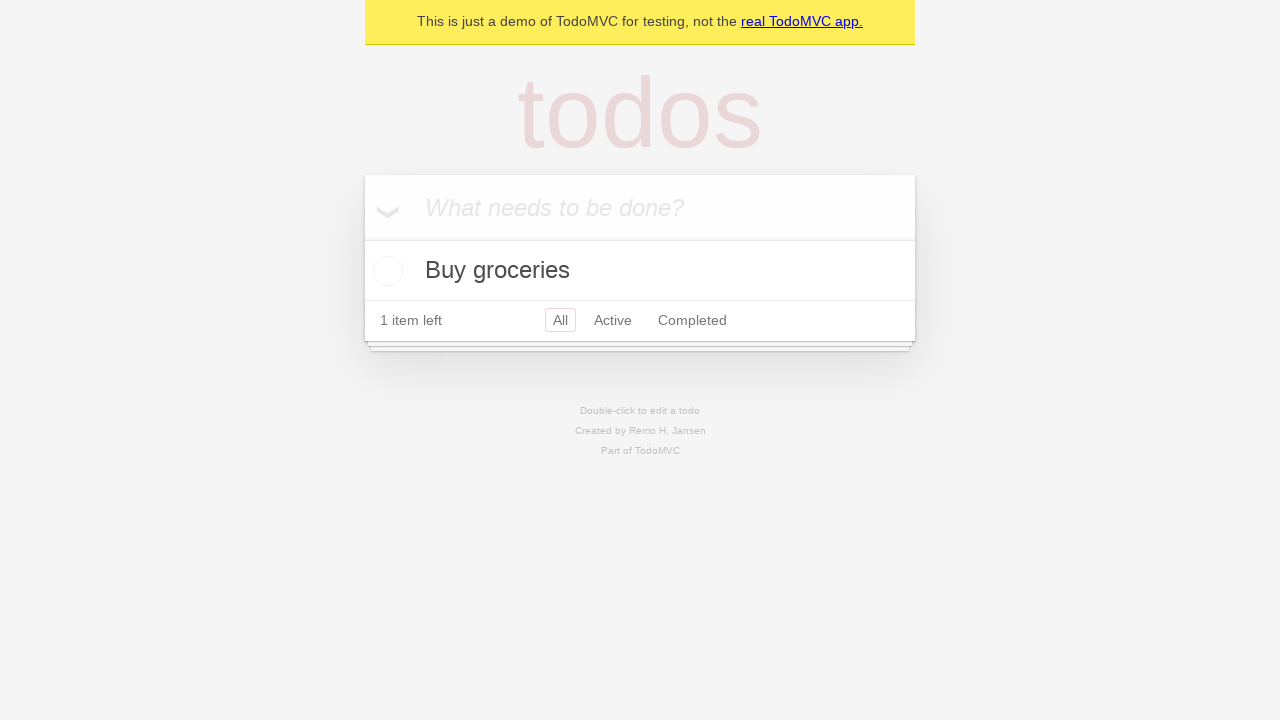

Marked the todo item as complete by checking the checkbox at (362, 238) on internal:role=checkbox >> nth=0
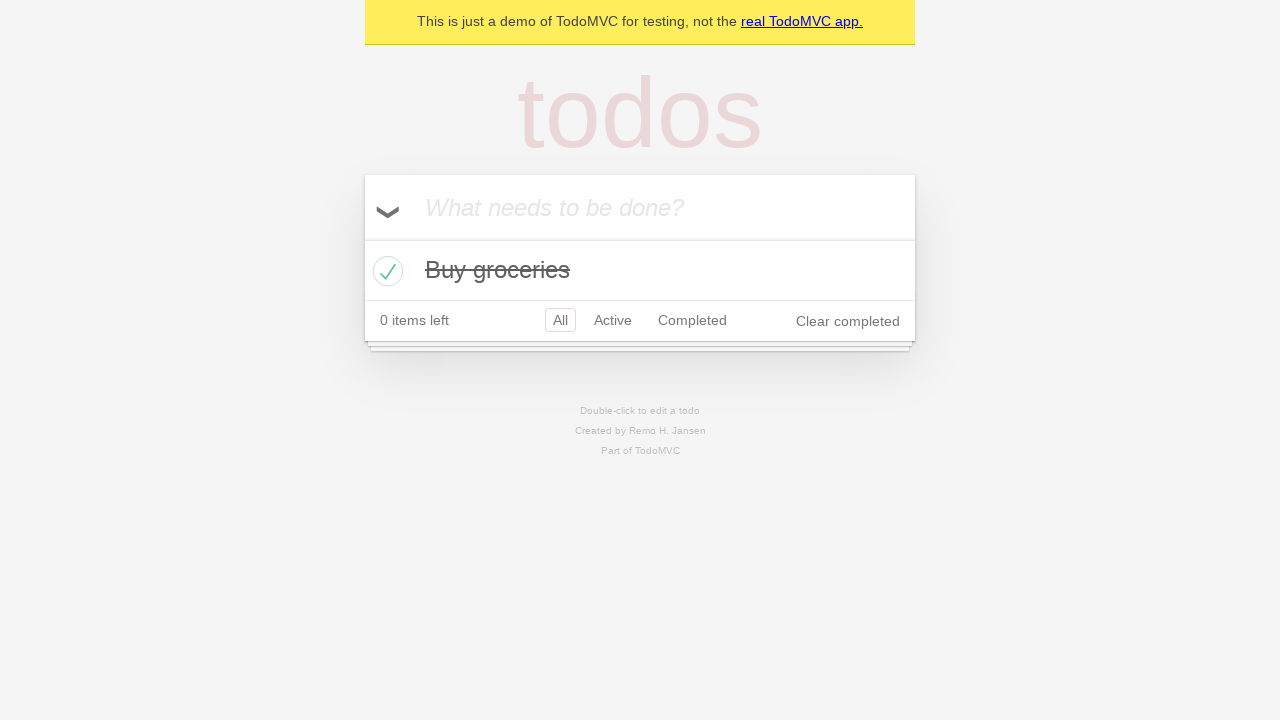

Hovered over the todo item to reveal delete button at (640, 271) on internal:testid=[data-testid="todo-item"s] >> nth=0
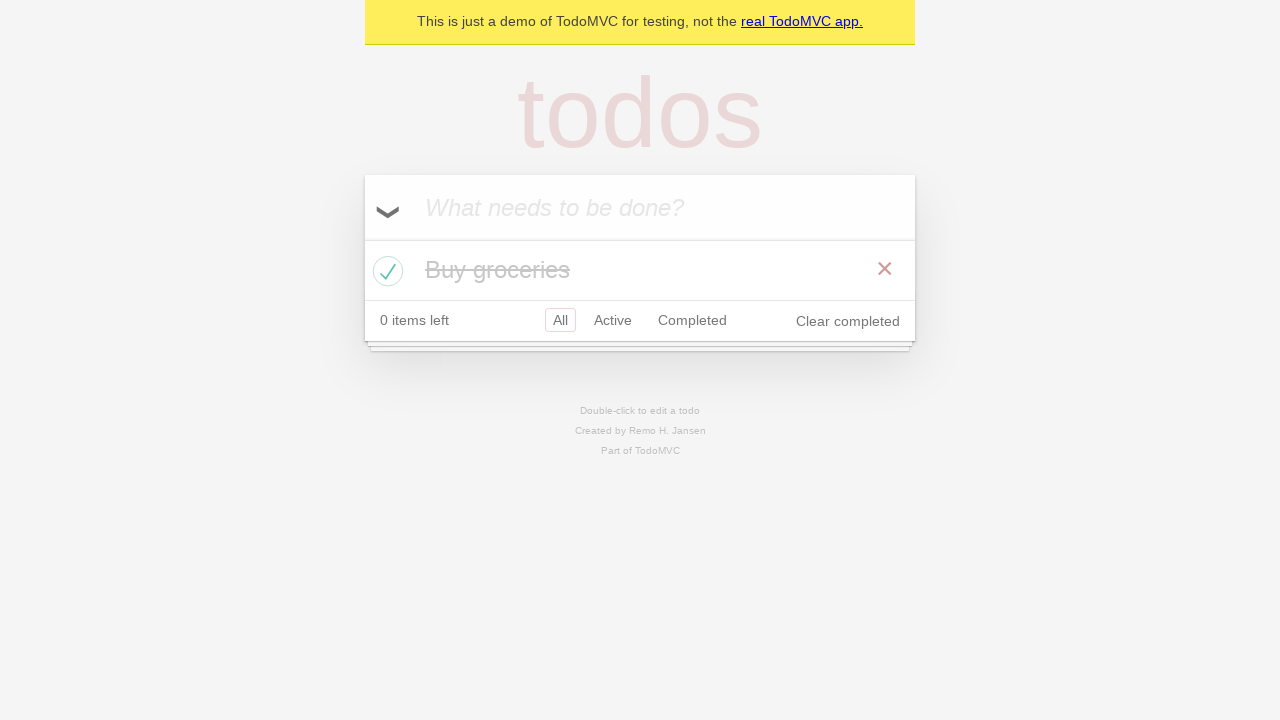

Clicked the delete button to remove the todo item at (885, 269) on internal:testid=[data-testid="todo-item"s] >> nth=0 >> internal:role=button[name
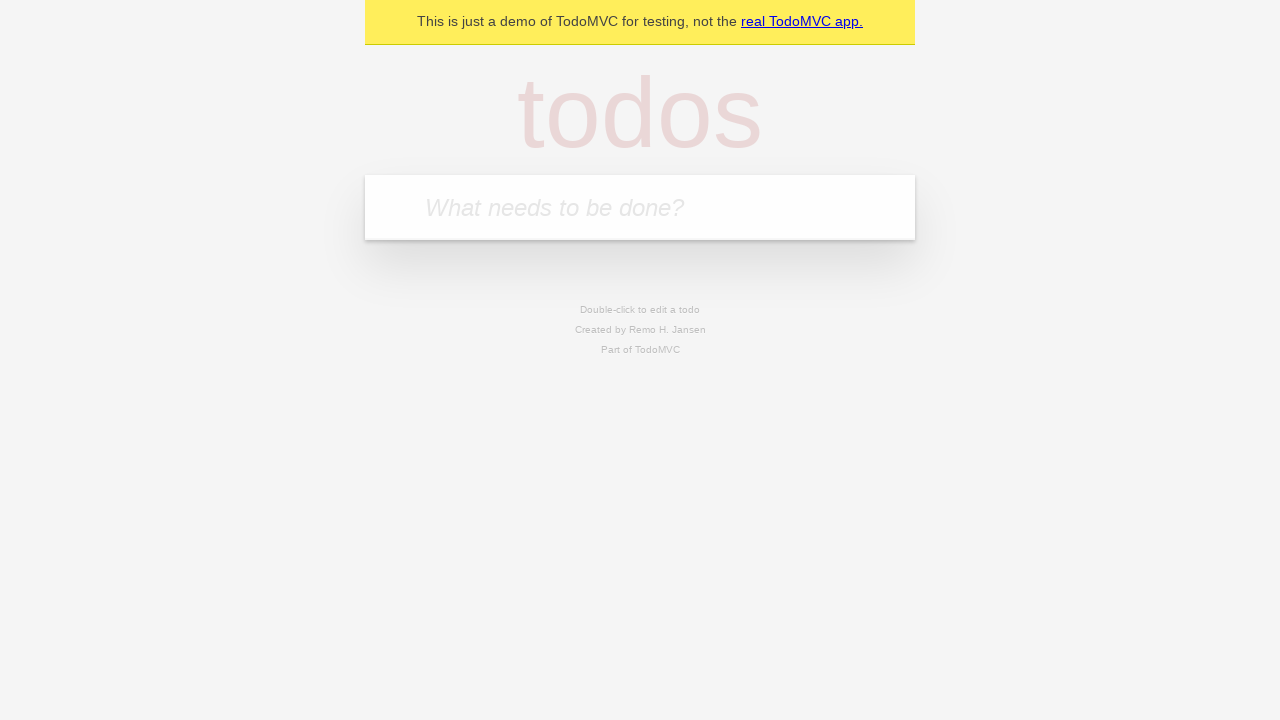

Waited for the todo item to be removed from the list
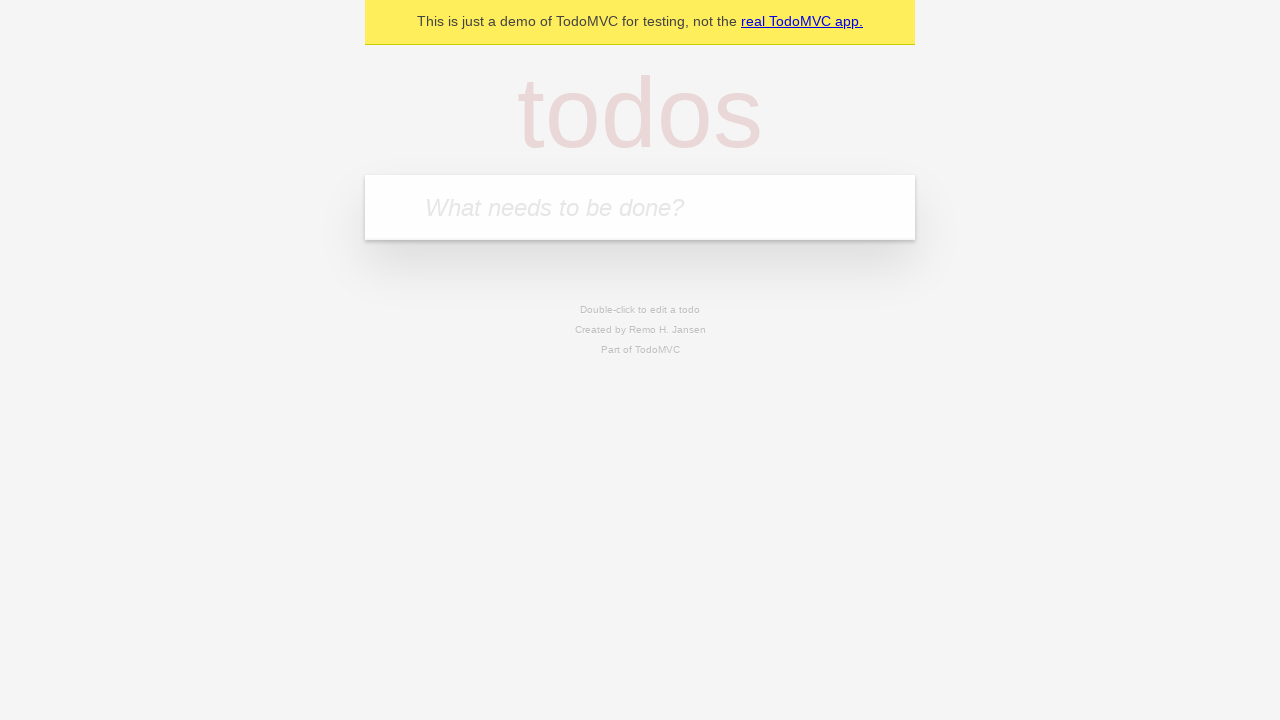

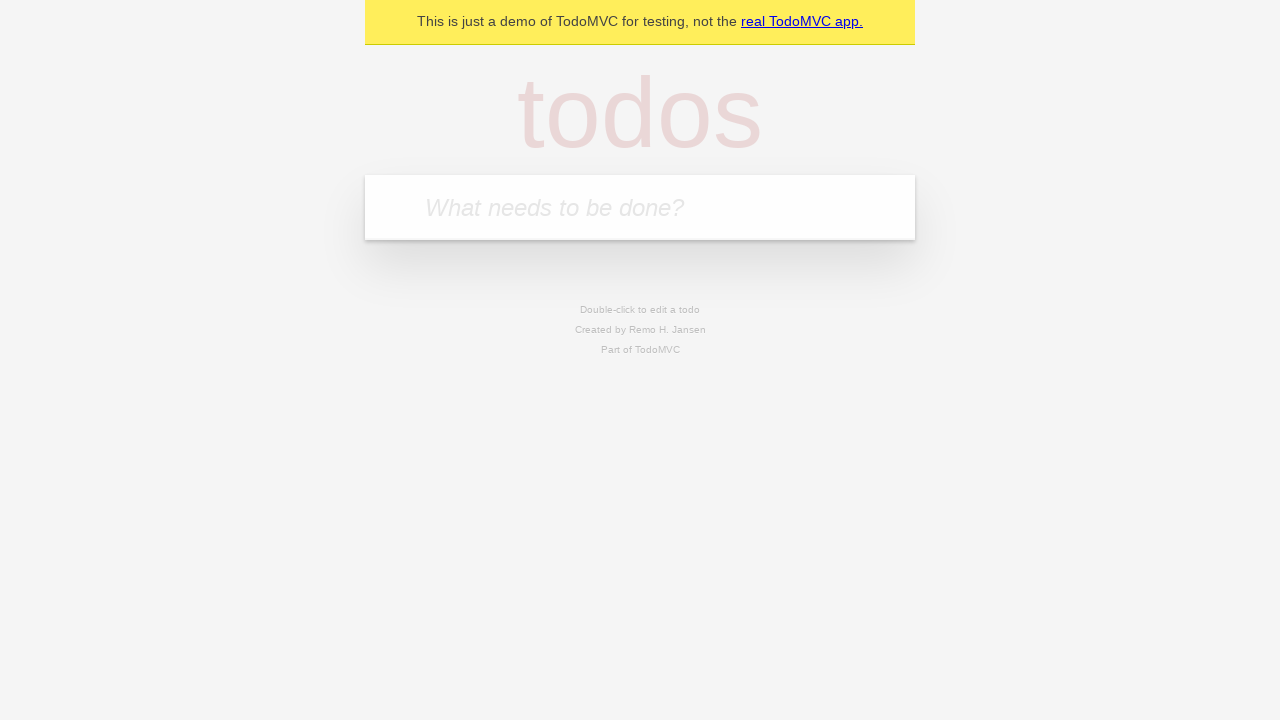